Tests user registration flow by navigating to a registration page, filling out all form fields including username, email, gender, hobbies, interests, country, date of birth, bio, and various checkboxes, then submitting the form.

Starting URL: https://material.playwrightvn.com/

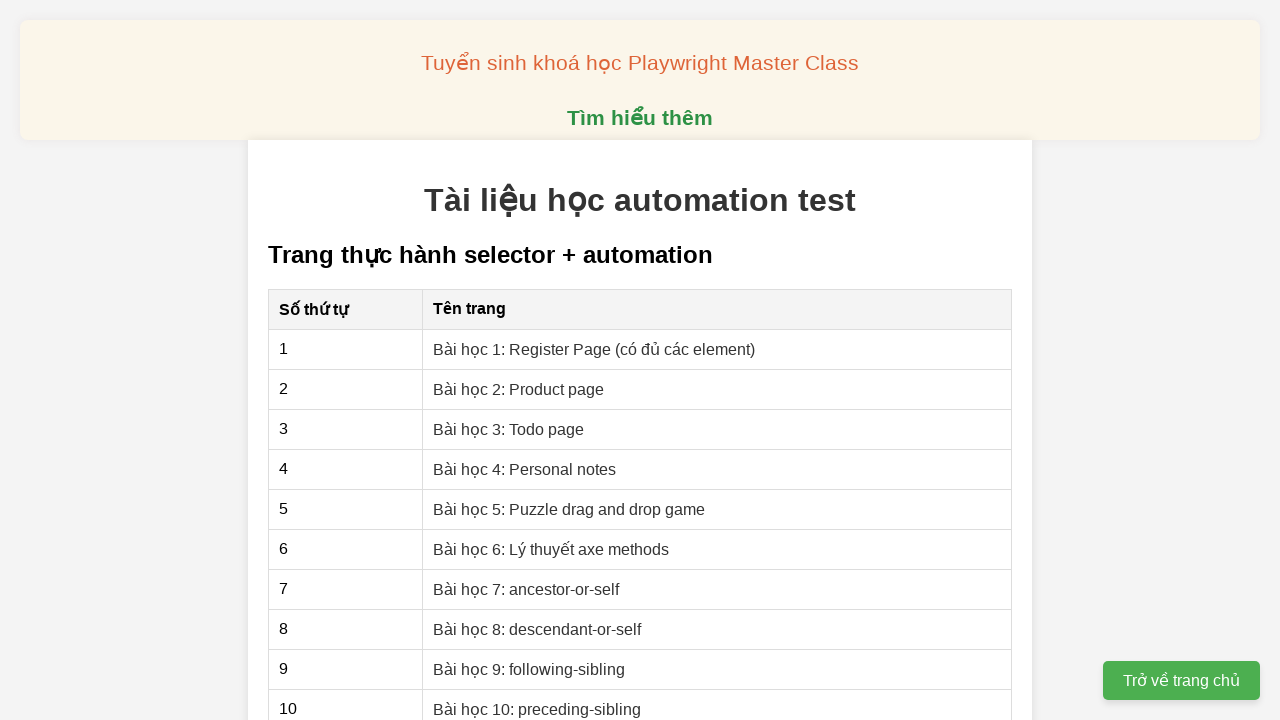

Clicked on 'Bài học 1: Register Page' lesson link at (594, 349) on xpath=//a[contains(text(), "Bài học 1: Register Page")]
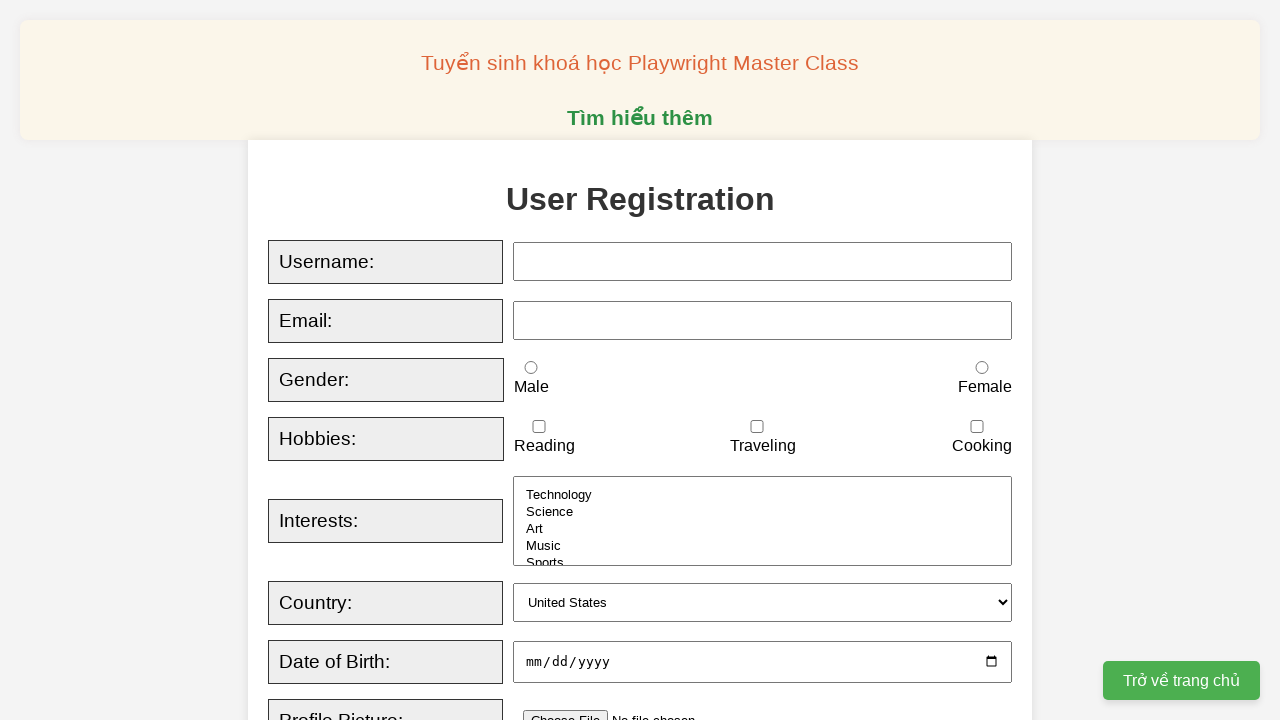

Filled username field with 'JohnDoe87' on xpath=//input[@id="username"]
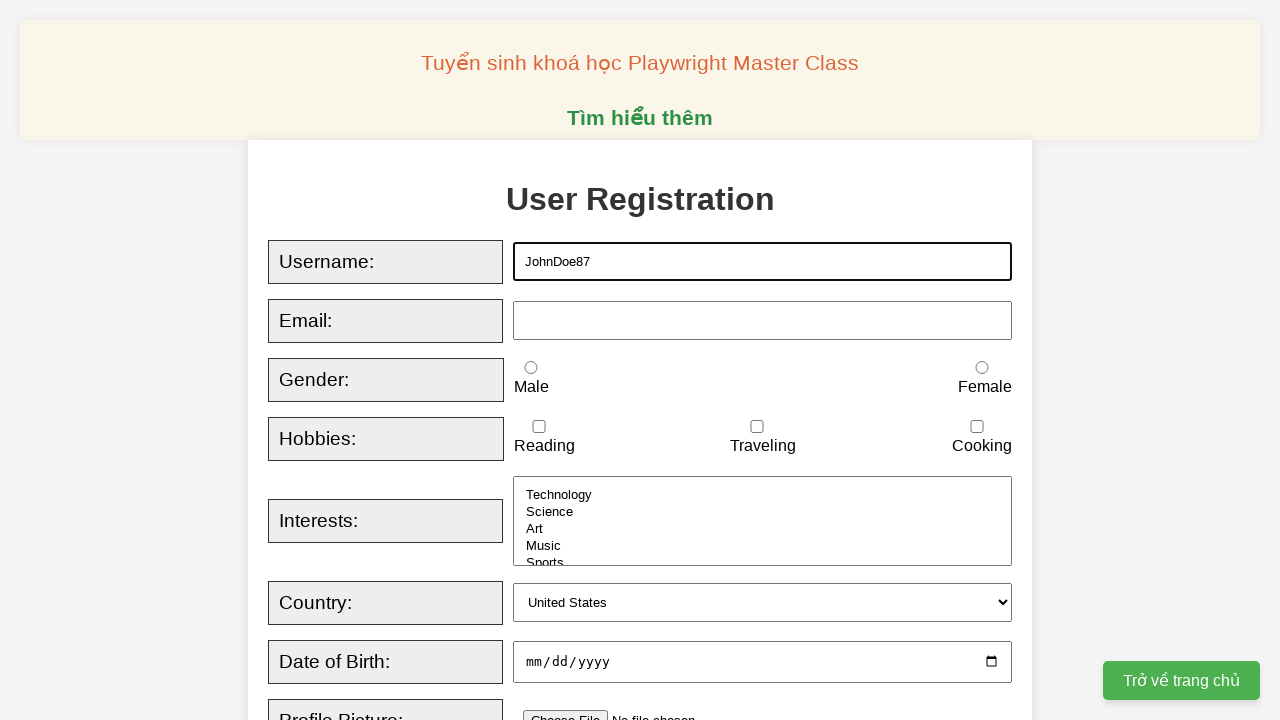

Filled email field with 'johndoe87@example.com' on xpath=//input[@name="email"]
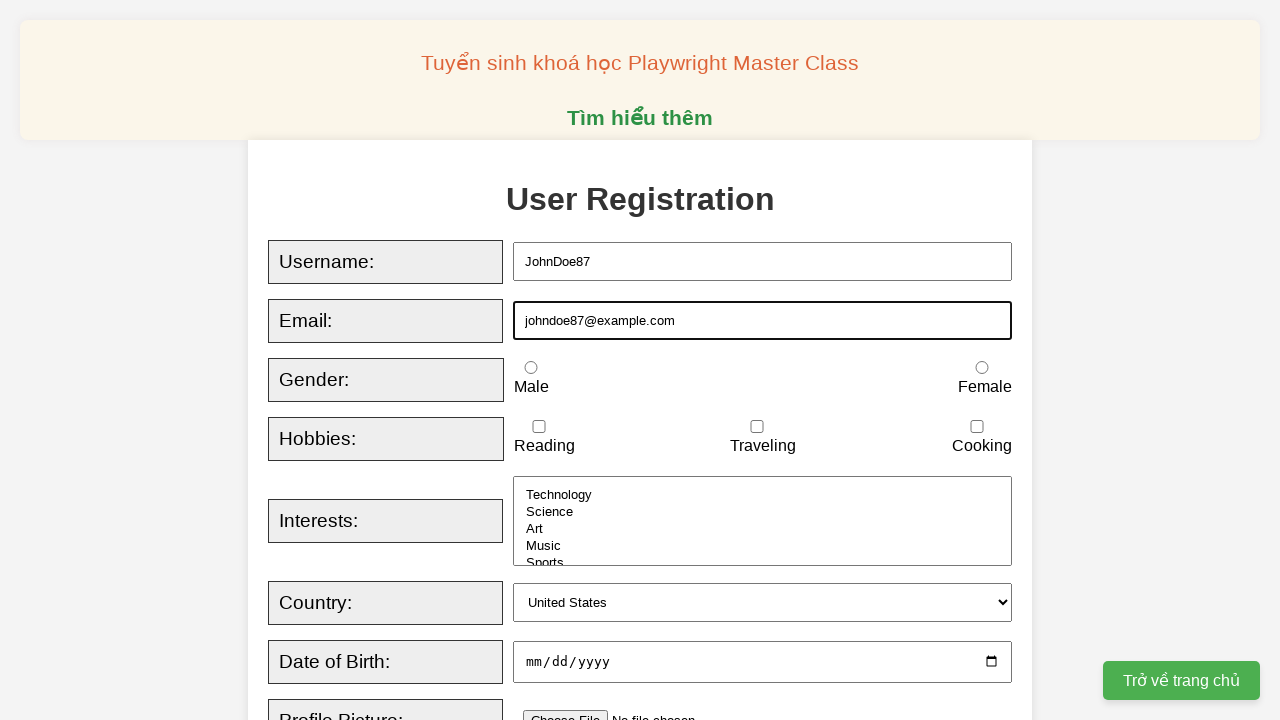

Selected female gender option at (982, 368) on xpath=//input[@value="female"]
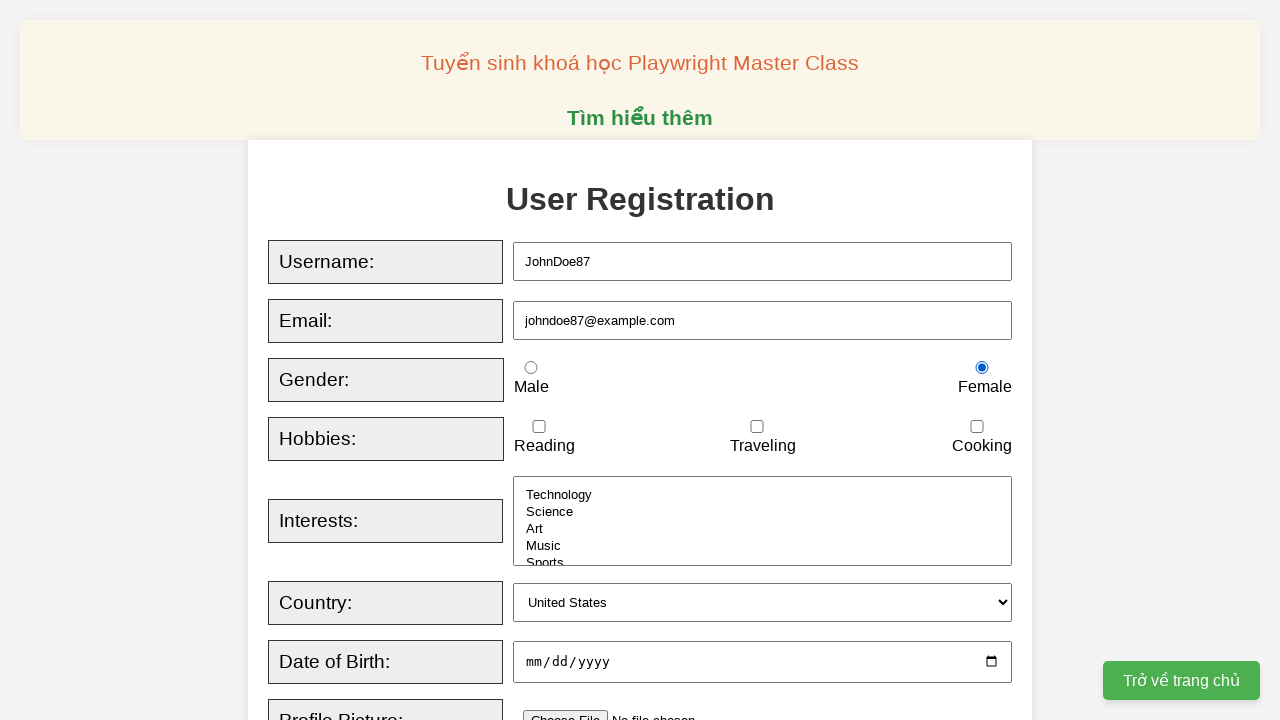

Checked reading hobby checkbox at (539, 427) on xpath=//input[@id="reading"]
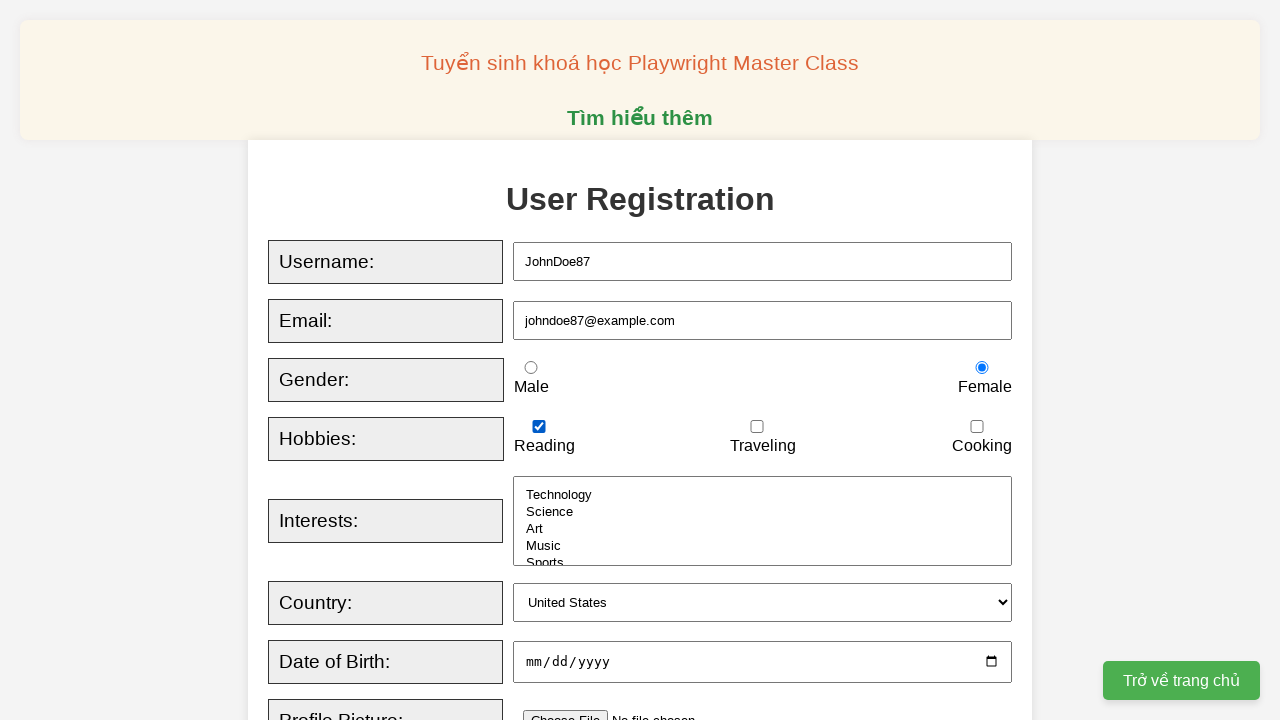

Selected 'music' from interests dropdown on xpath=//select[@name="interests"]
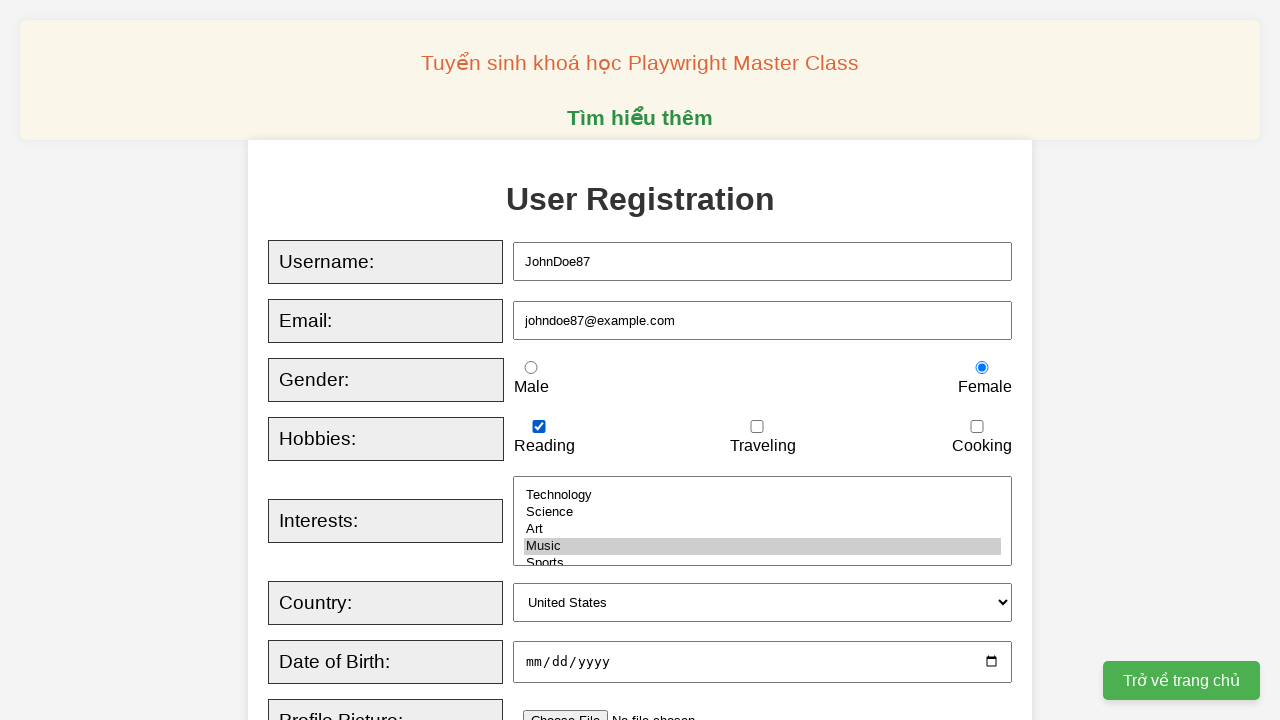

Selected 'uk' from country dropdown on xpath=//select[@id="country"]
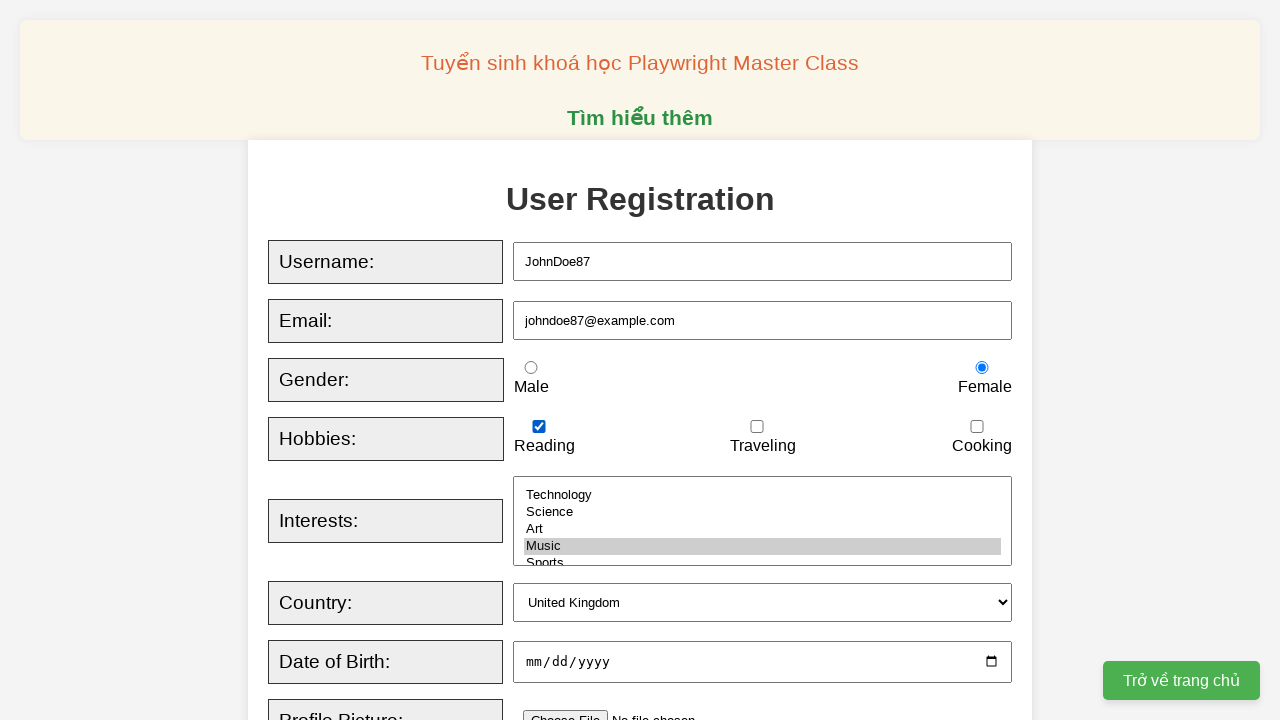

Filled date of birth field with '1995-08-12' on xpath=//input[@name='dob']
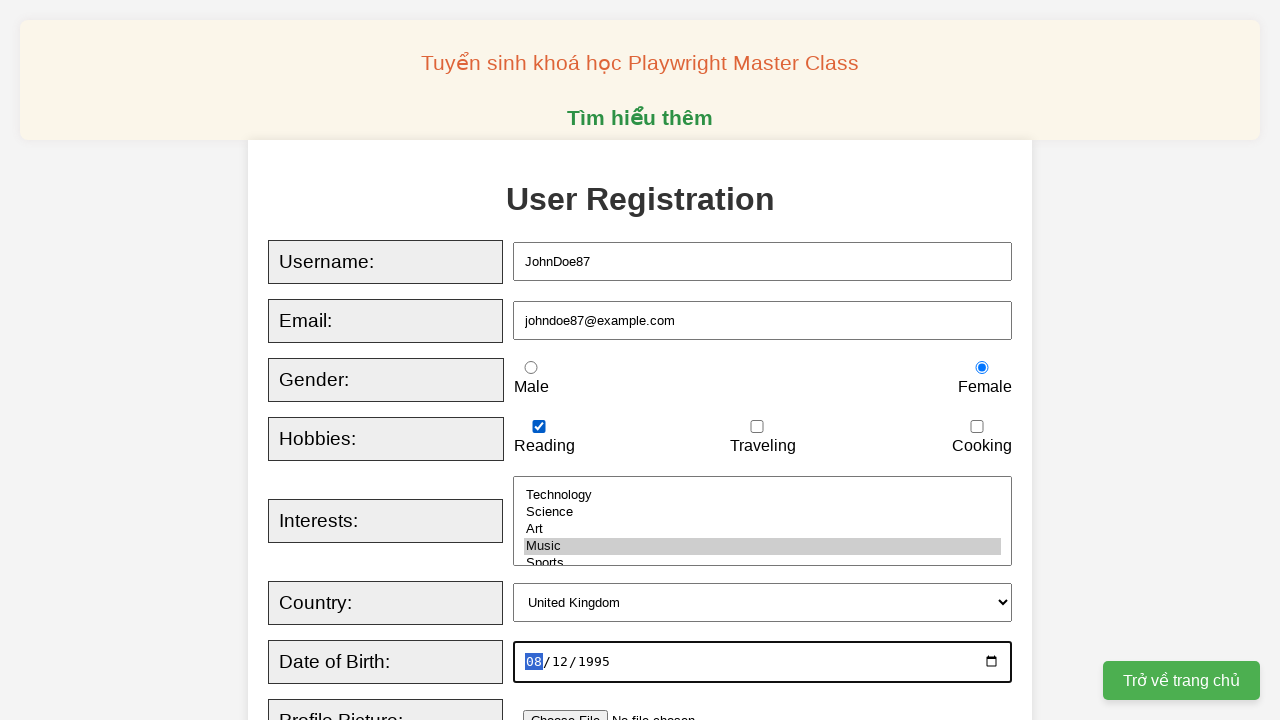

Filled bio textarea with user description on xpath=//textarea[@name="bio"]
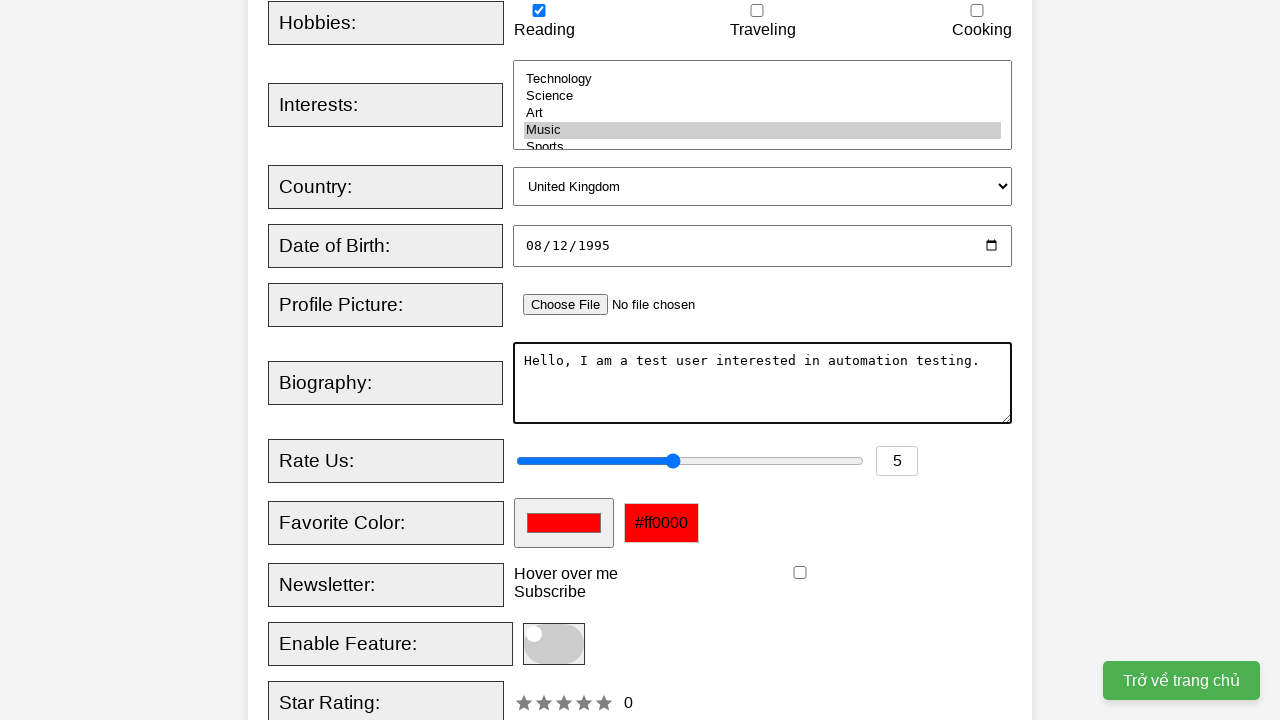

Hovered over tooltip element at (566, 574) on xpath=//div[@class="tooltip"]
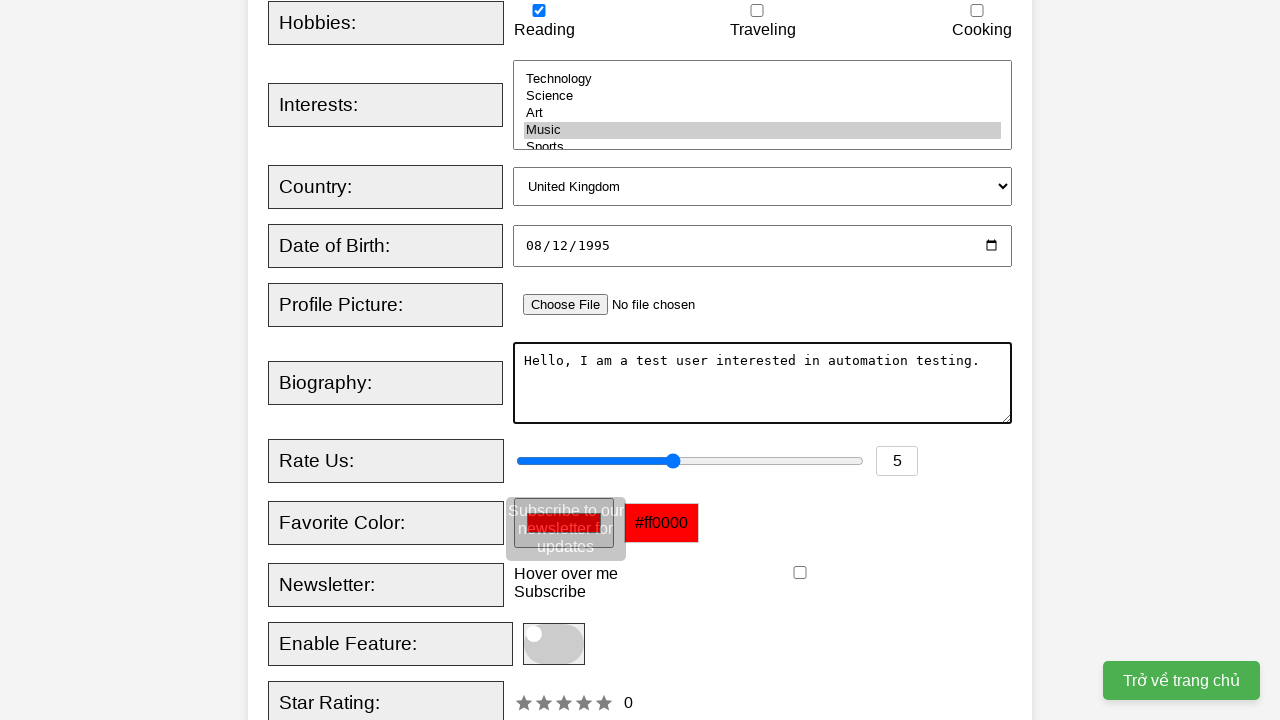

Checked newsletter checkbox at (800, 573) on xpath=//input[@id="newsletter"]
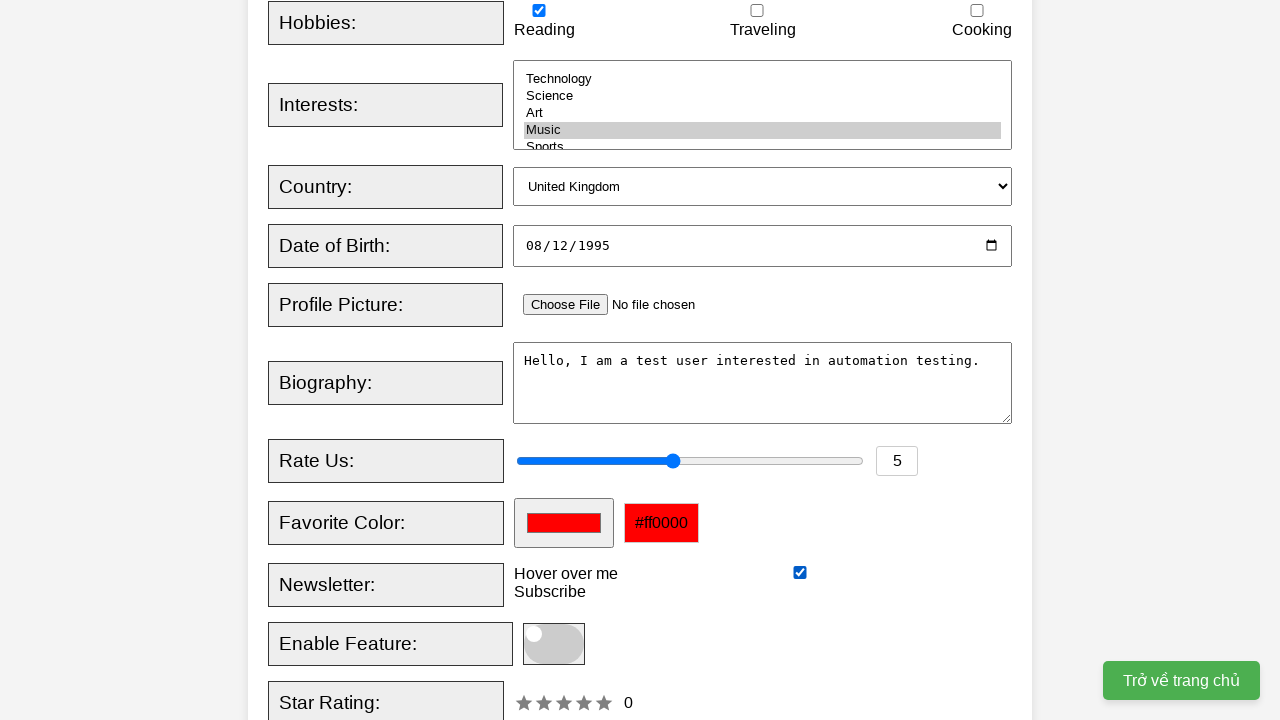

Clicked toggle slider at (554, 644) on xpath=//span[@class="slider round"]
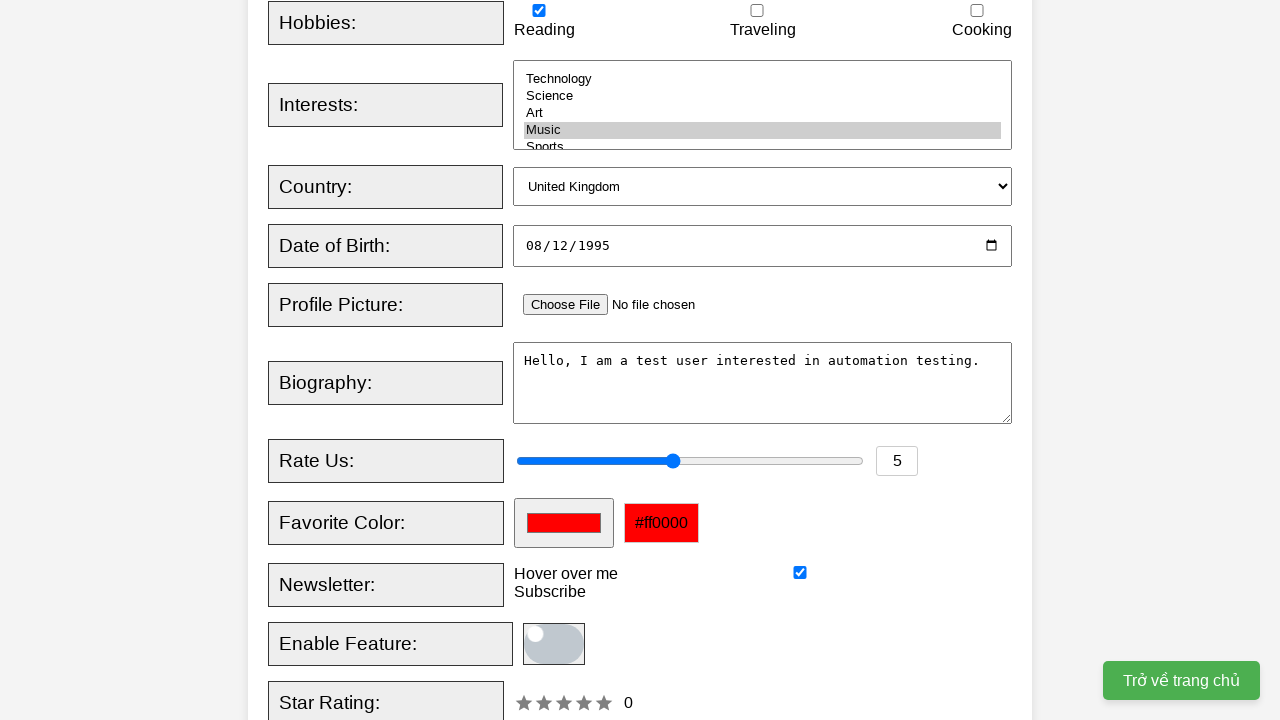

Clicked on star rating element at (564, 703) on xpath=//div[@id="starRating"]
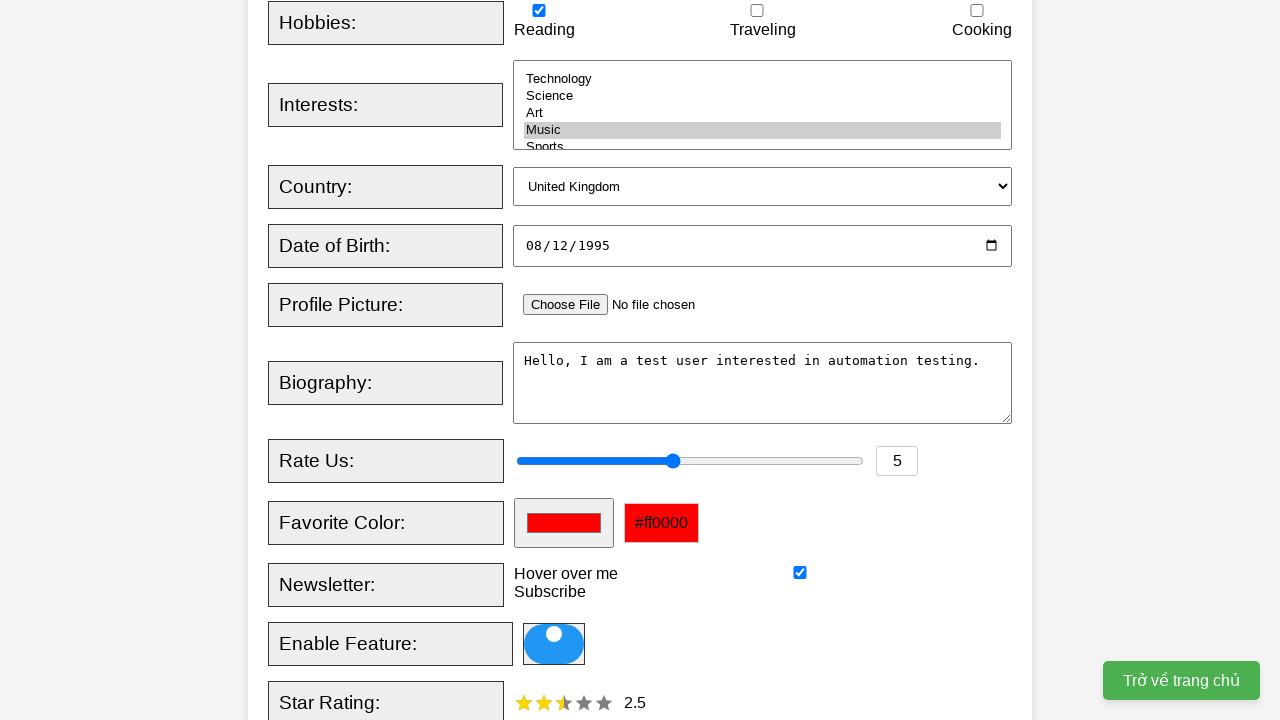

Clicked Register button to submit form at (528, 360) on xpath=//button[contains(text(),"Register")]
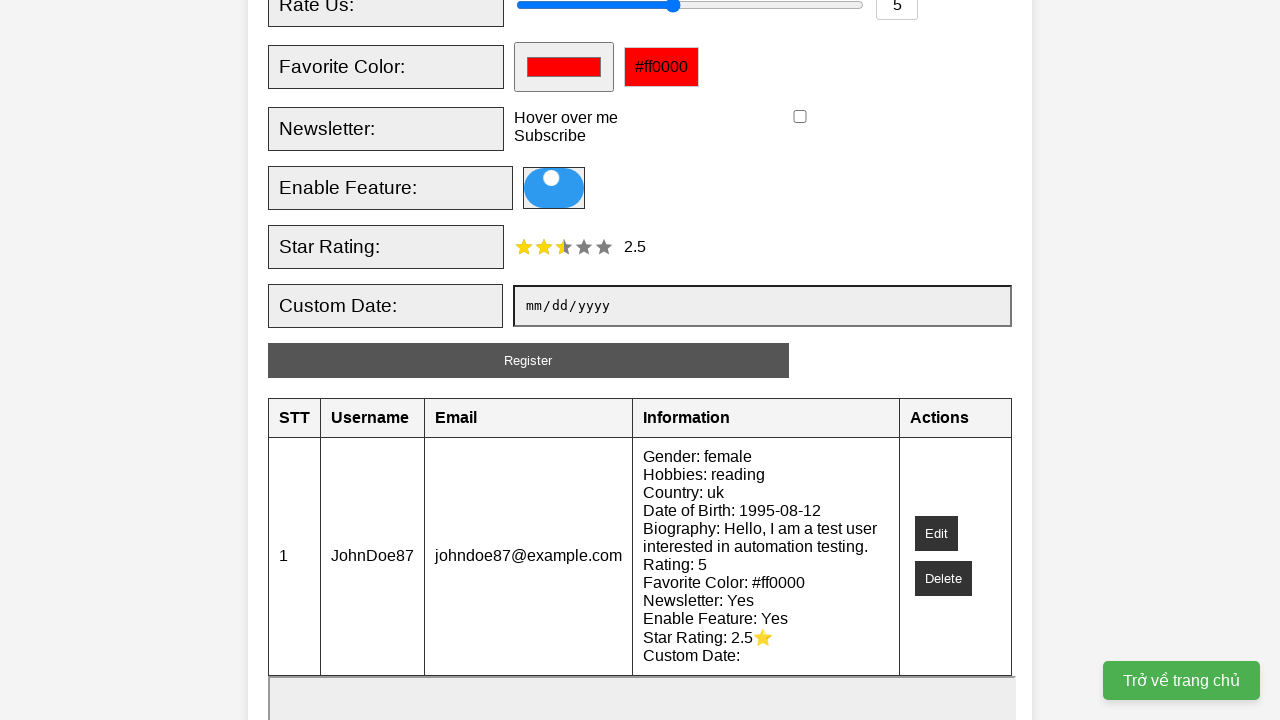

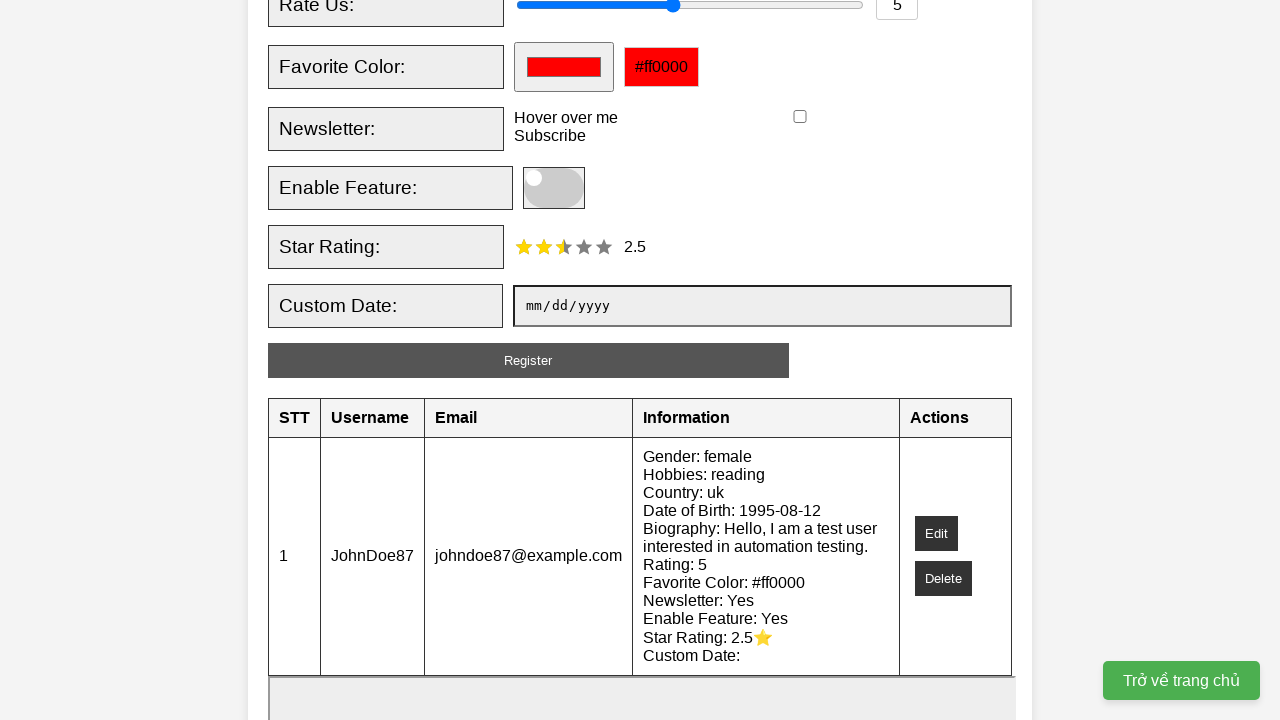